Navigates through multiple content pages to verify they load correctly

Starting URL: https://www.lekoarts.de/gatsby/using-deferred-static-generation-with-analytics-tools

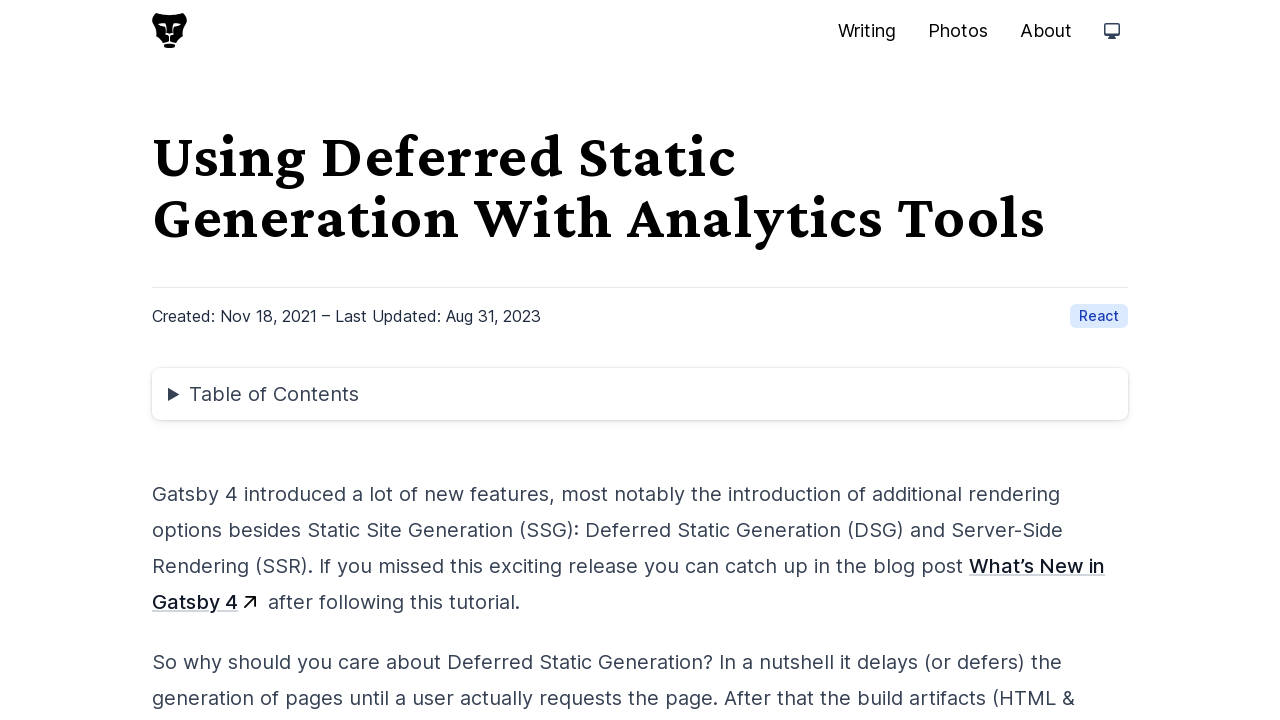

Navigated to second content page about Theme UI plugin for Figma
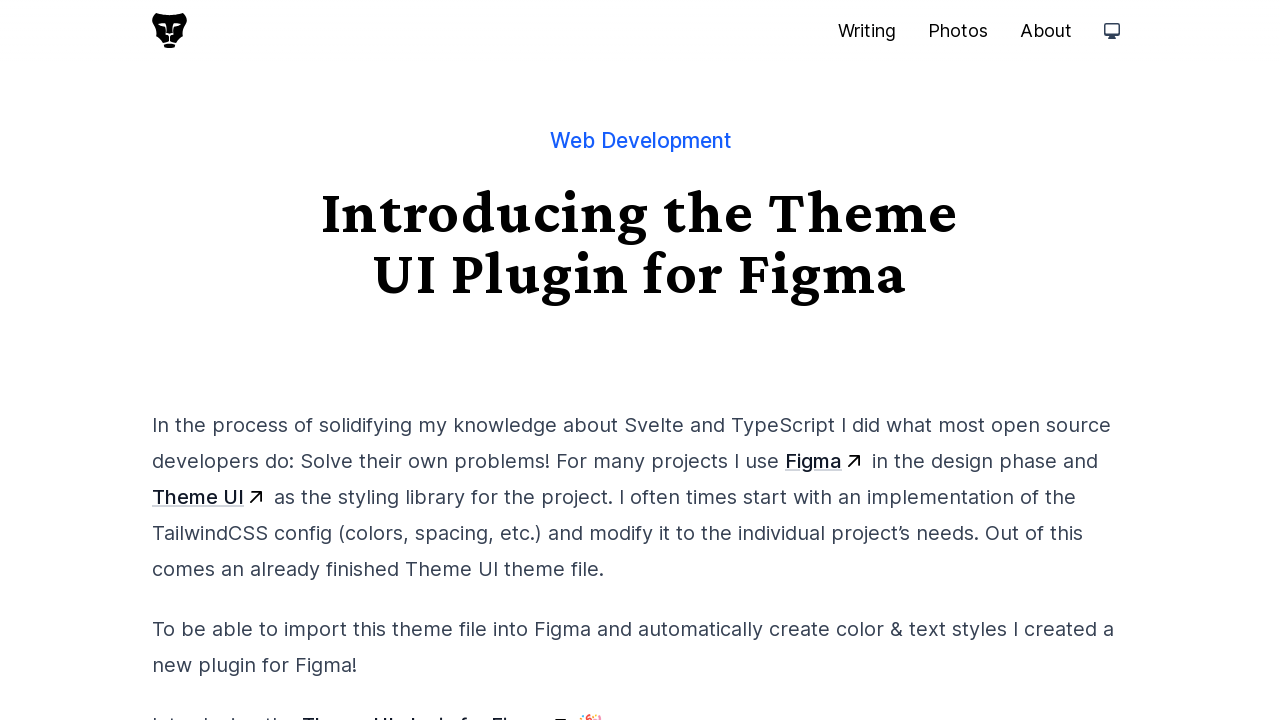

Navigated to third content page about running Cypress tests with GitHub Actions
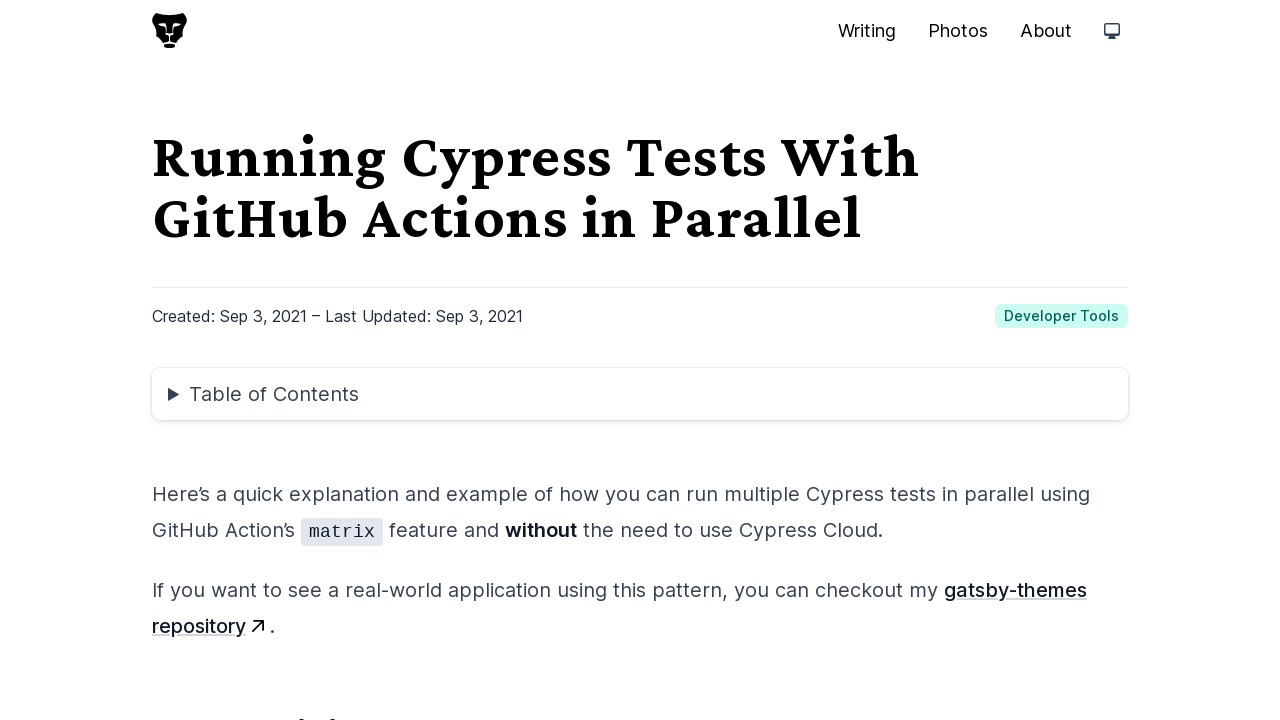

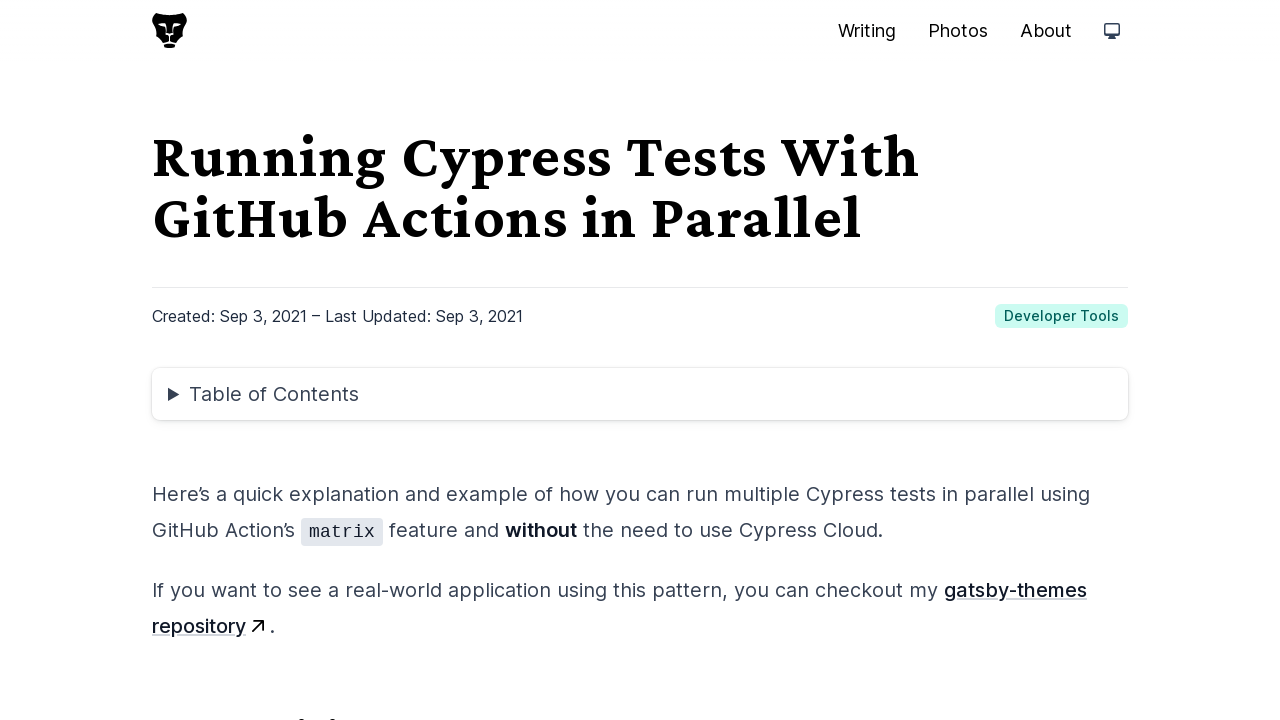